Retrieves and verifies page properties including title, page source, current URL, and window handle from Flipkart homepage

Starting URL: https://www.flipkart.com/

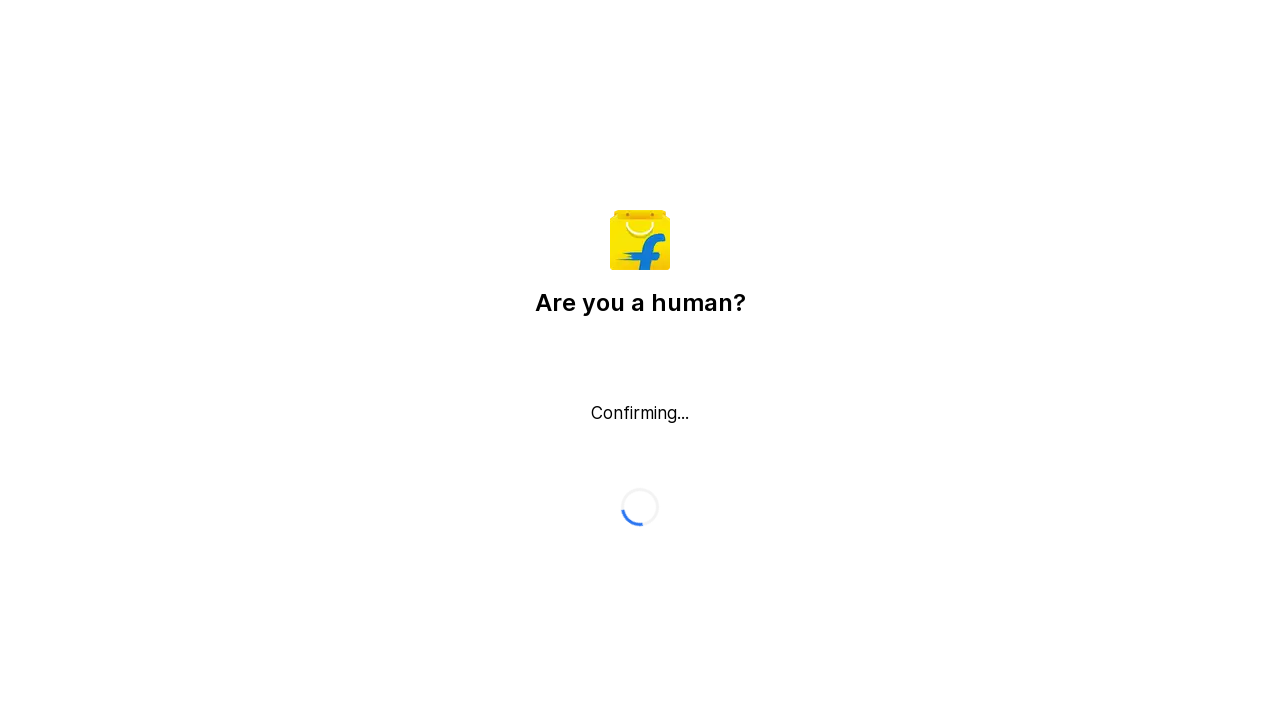

Retrieved page title from Flipkart homepage
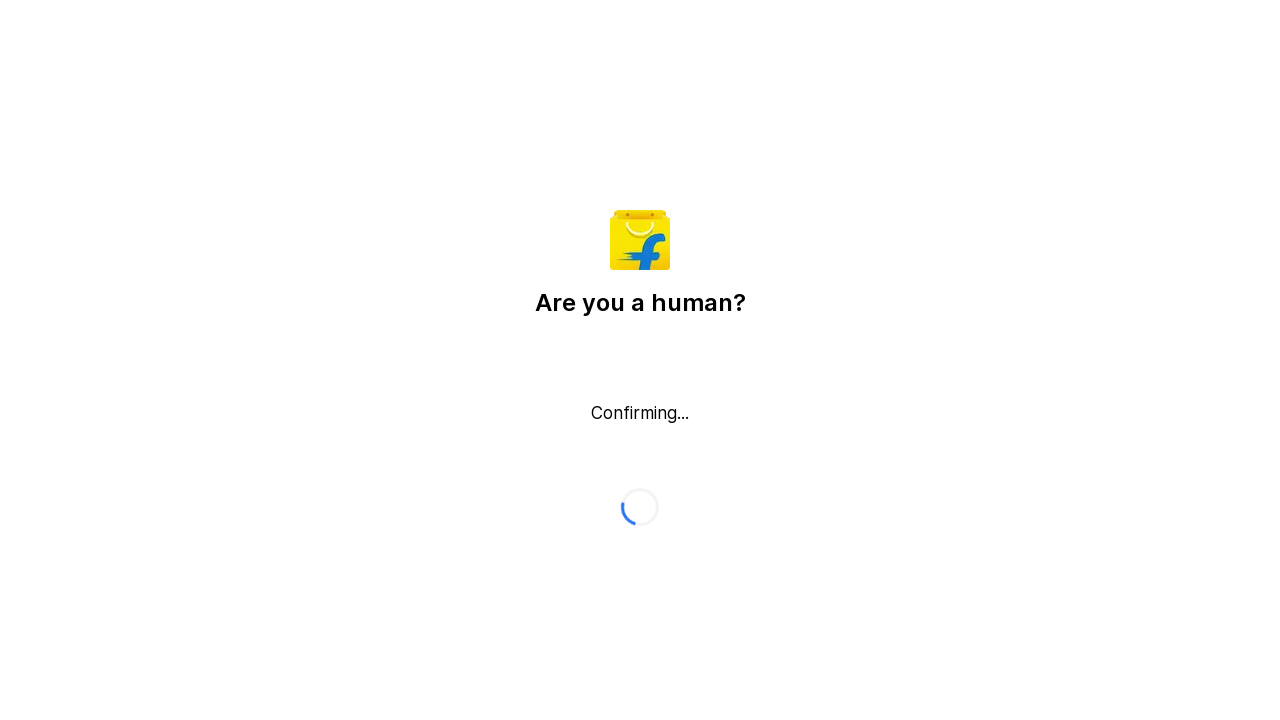

Retrieved page source HTML content
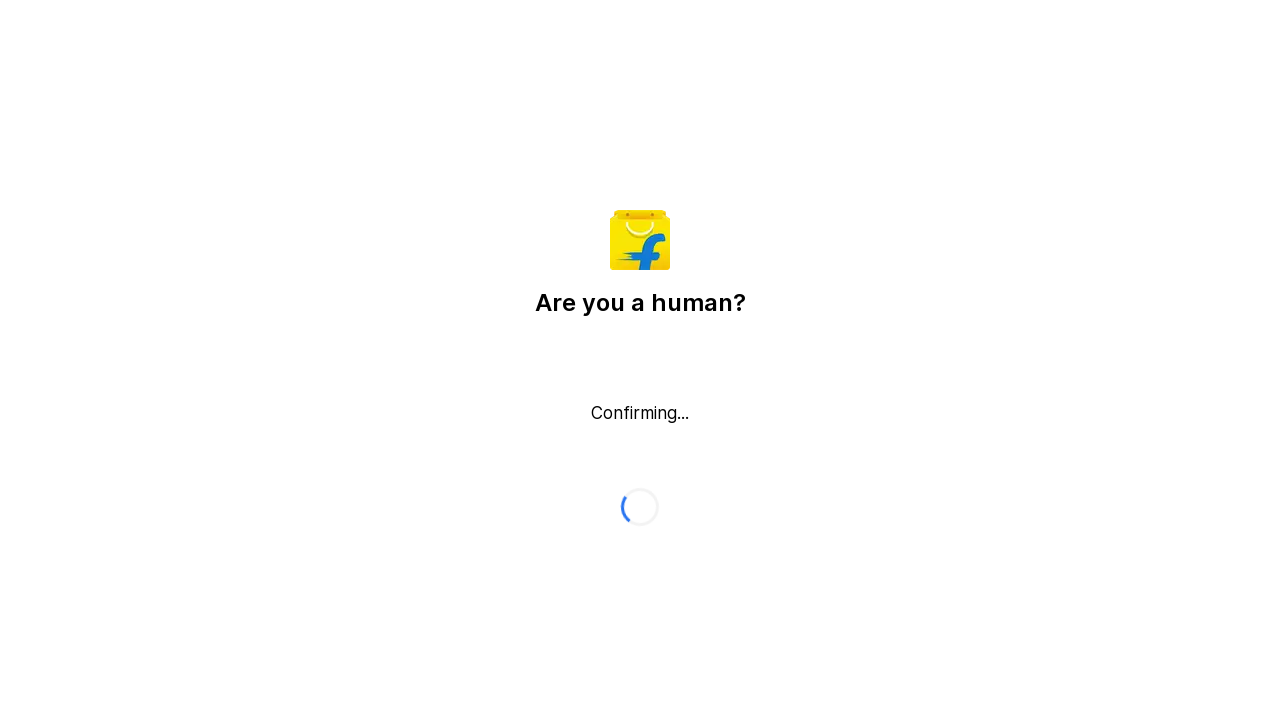

Retrieved current URL from page
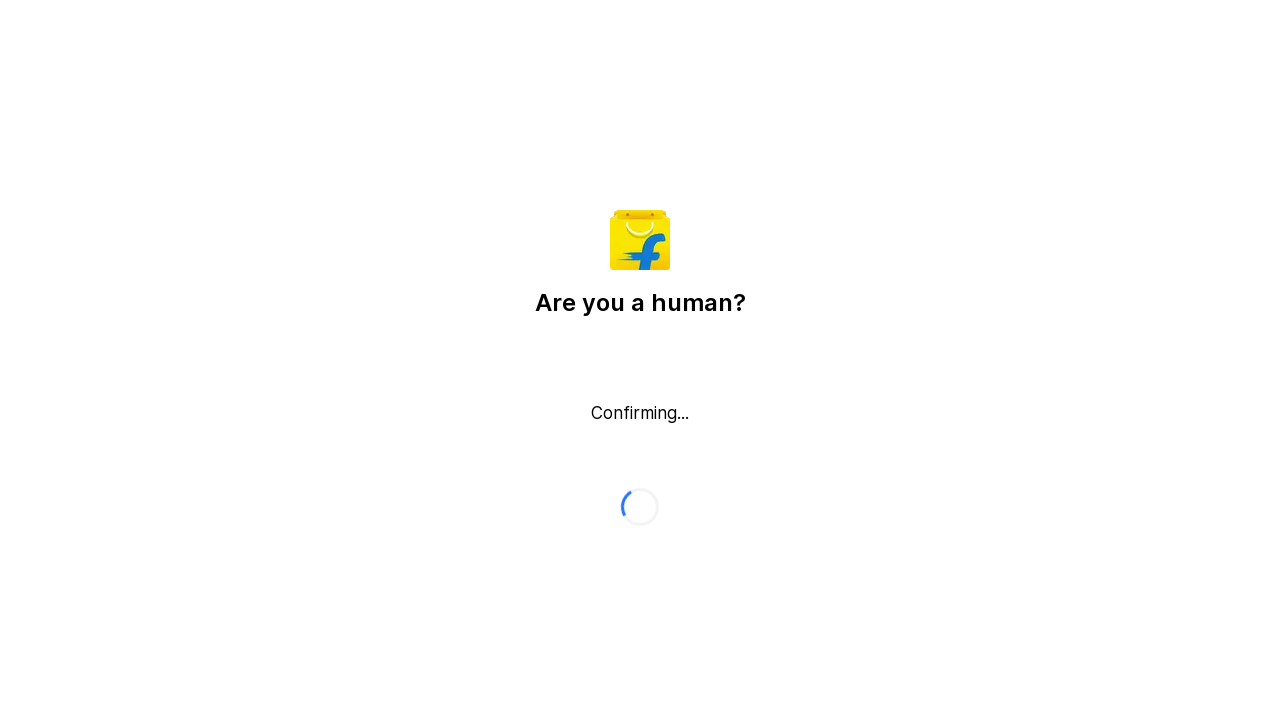

Retrieved page/window identifier
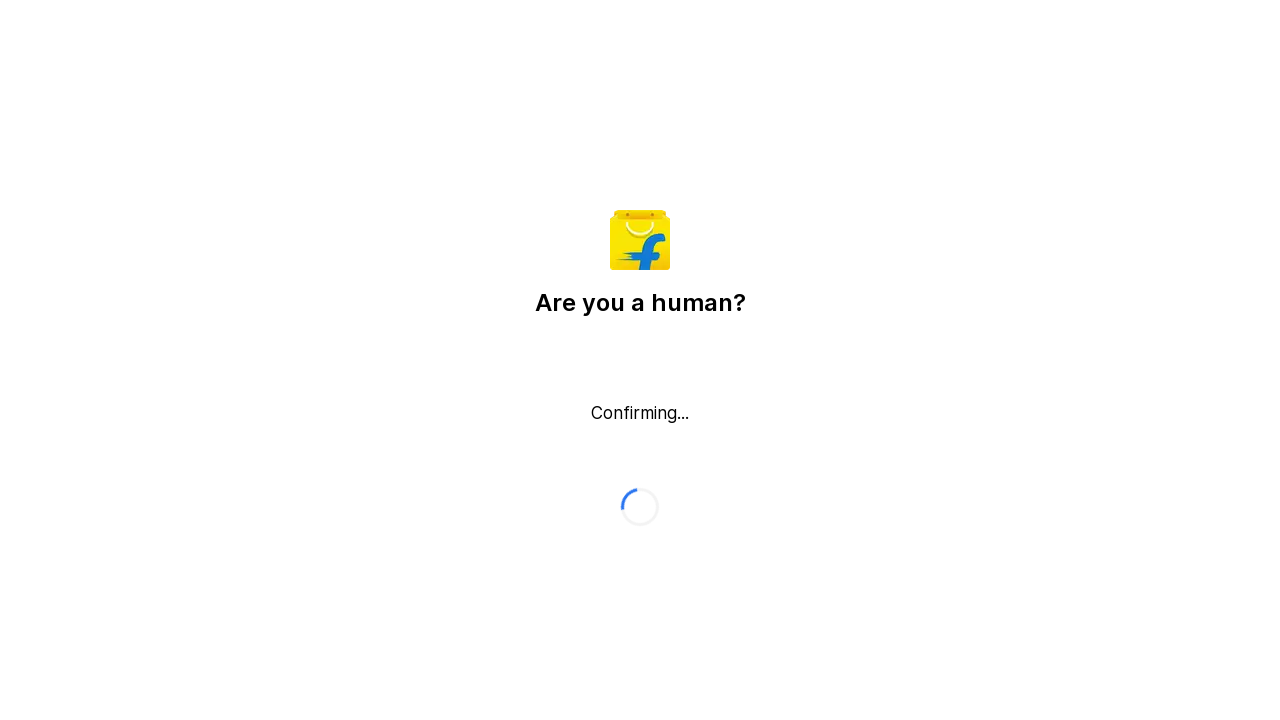

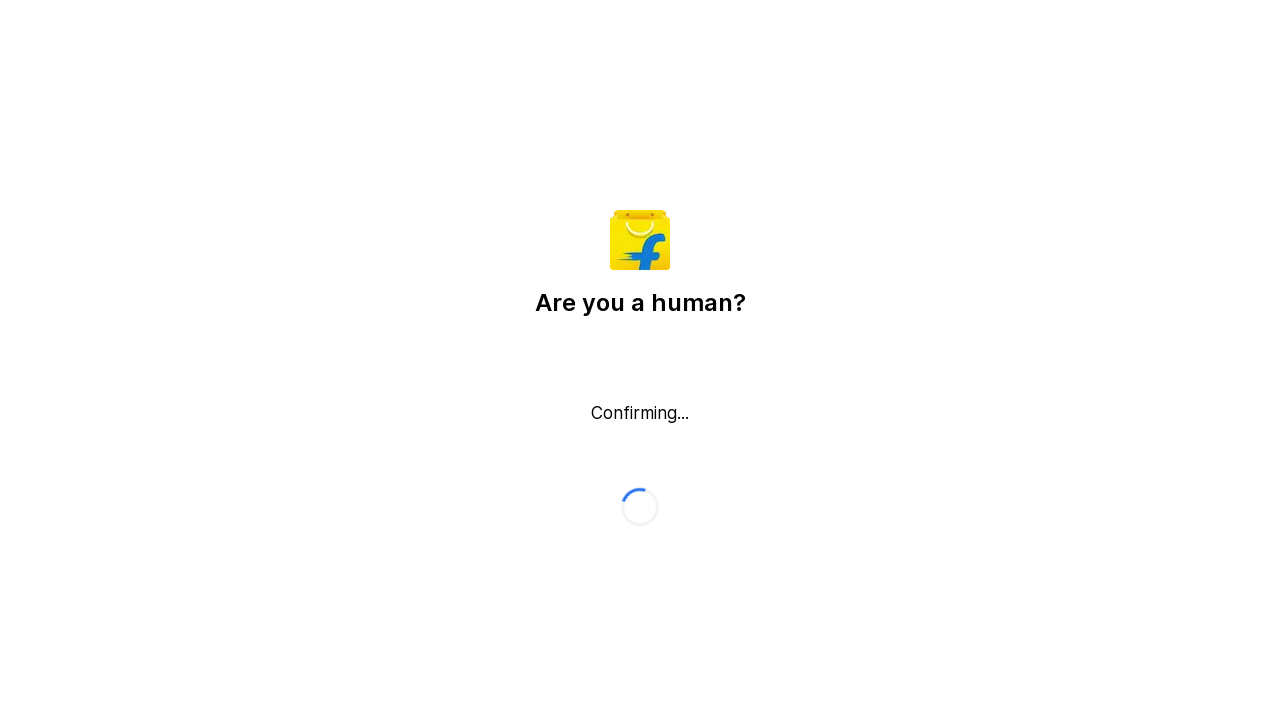